Tests that entered text is trimmed when editing a todo item

Starting URL: https://demo.playwright.dev/todomvc

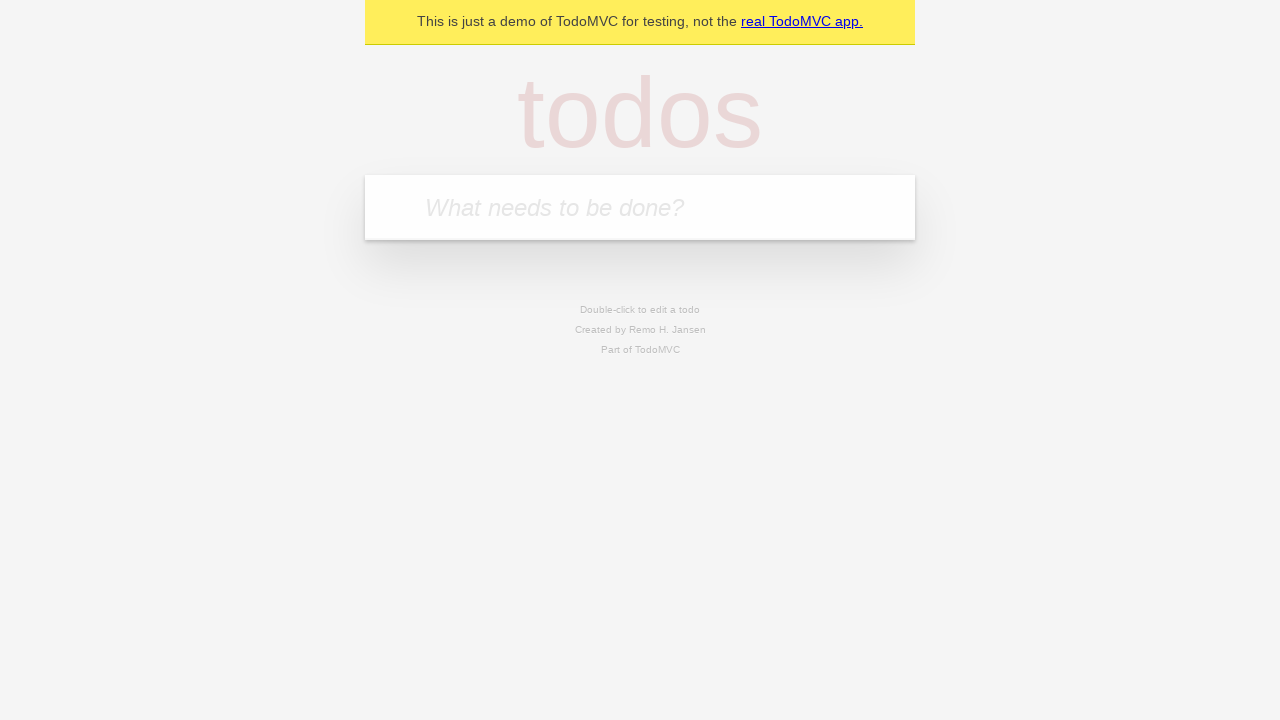

Filled todo input with 'buy some cheese' on internal:attr=[placeholder="What needs to be done?"i]
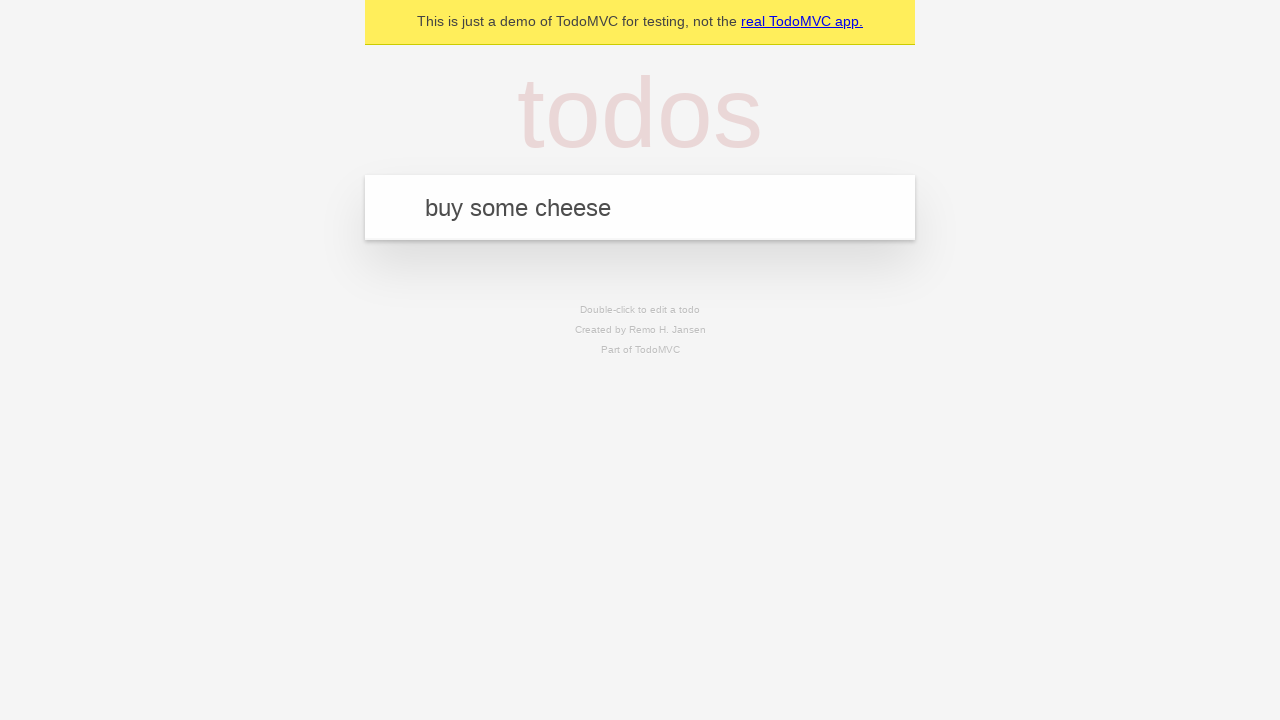

Pressed Enter to create first todo on internal:attr=[placeholder="What needs to be done?"i]
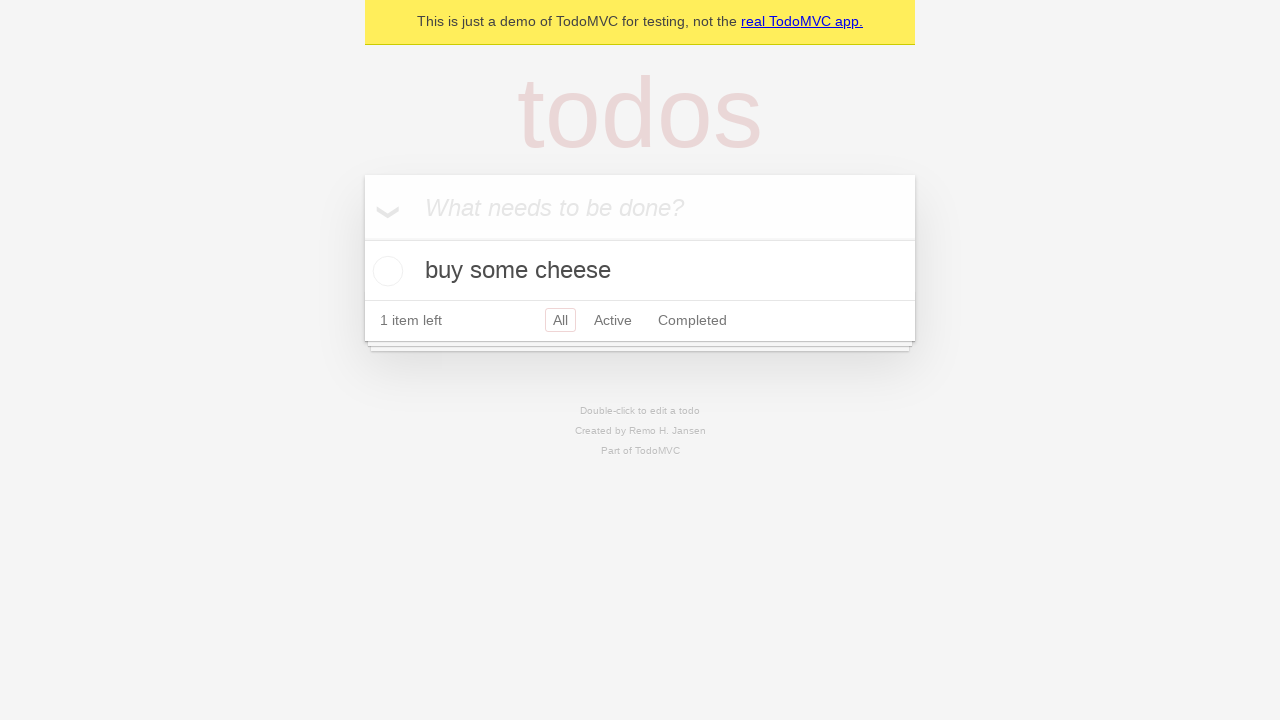

Filled todo input with 'feed the cat' on internal:attr=[placeholder="What needs to be done?"i]
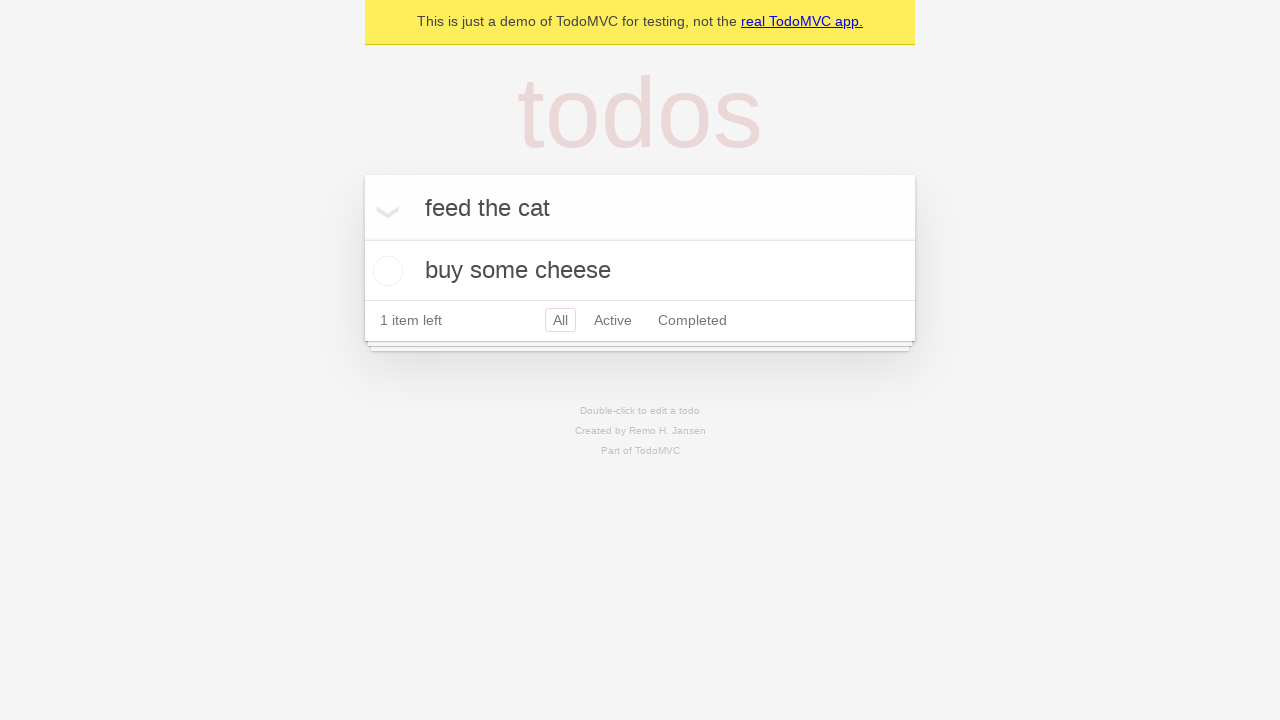

Pressed Enter to create second todo on internal:attr=[placeholder="What needs to be done?"i]
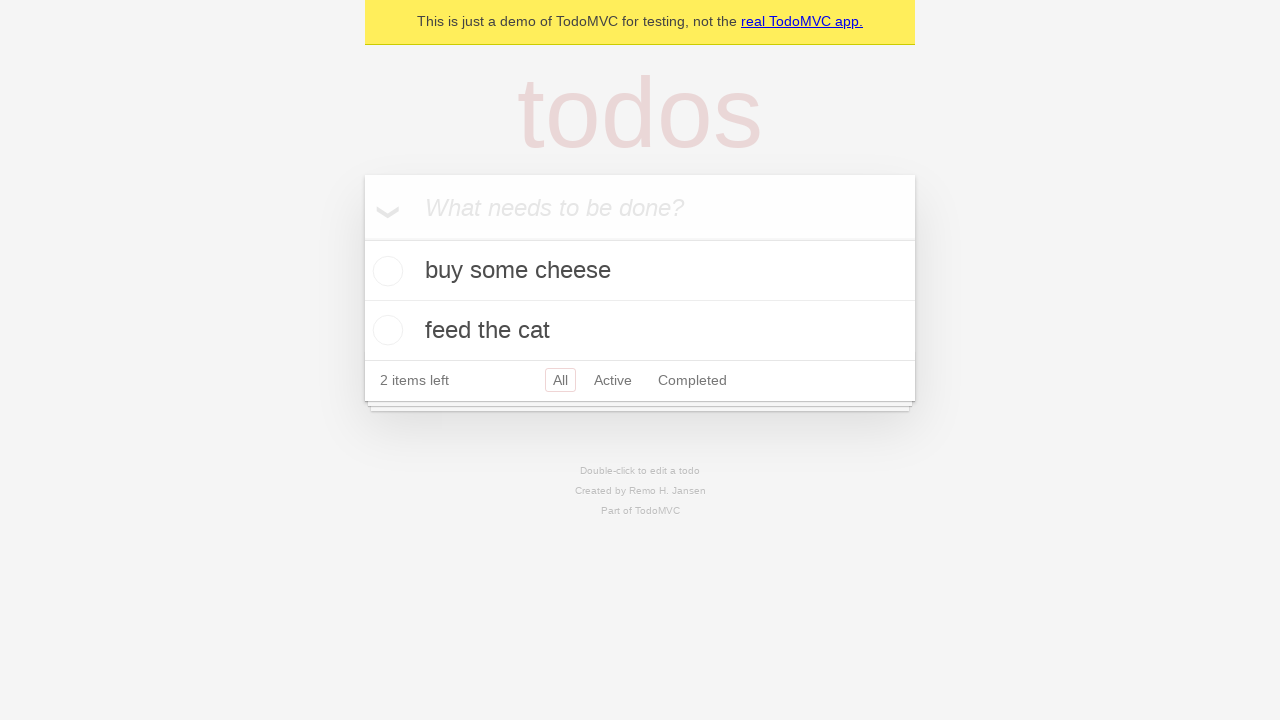

Filled todo input with 'book a doctors appointment' on internal:attr=[placeholder="What needs to be done?"i]
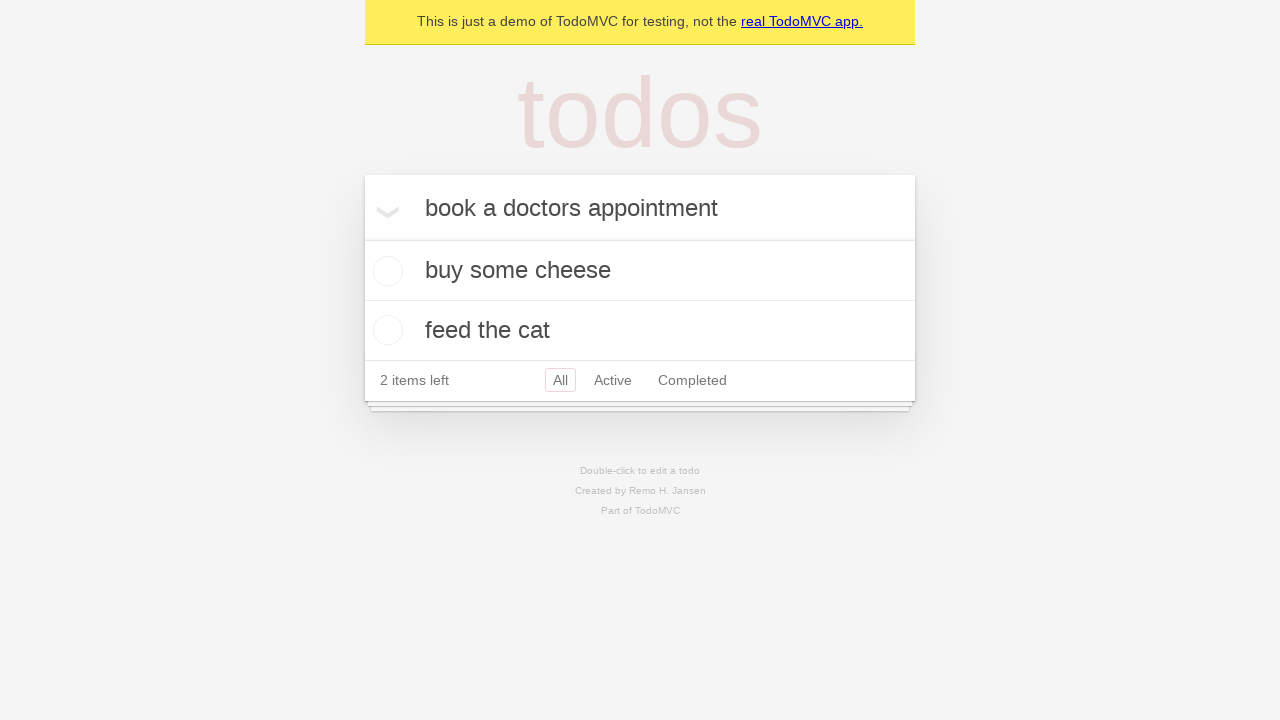

Pressed Enter to create third todo on internal:attr=[placeholder="What needs to be done?"i]
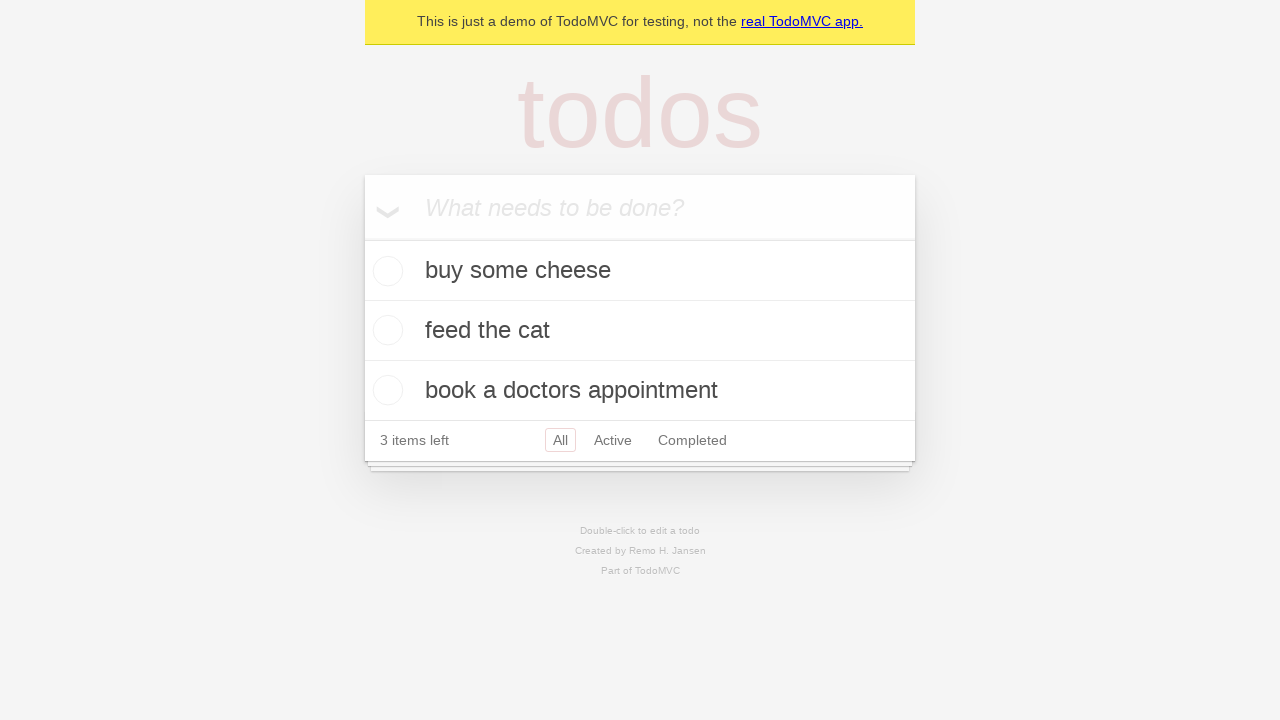

Double-clicked second todo item to enter edit mode at (640, 331) on internal:testid=[data-testid="todo-item"s] >> nth=1
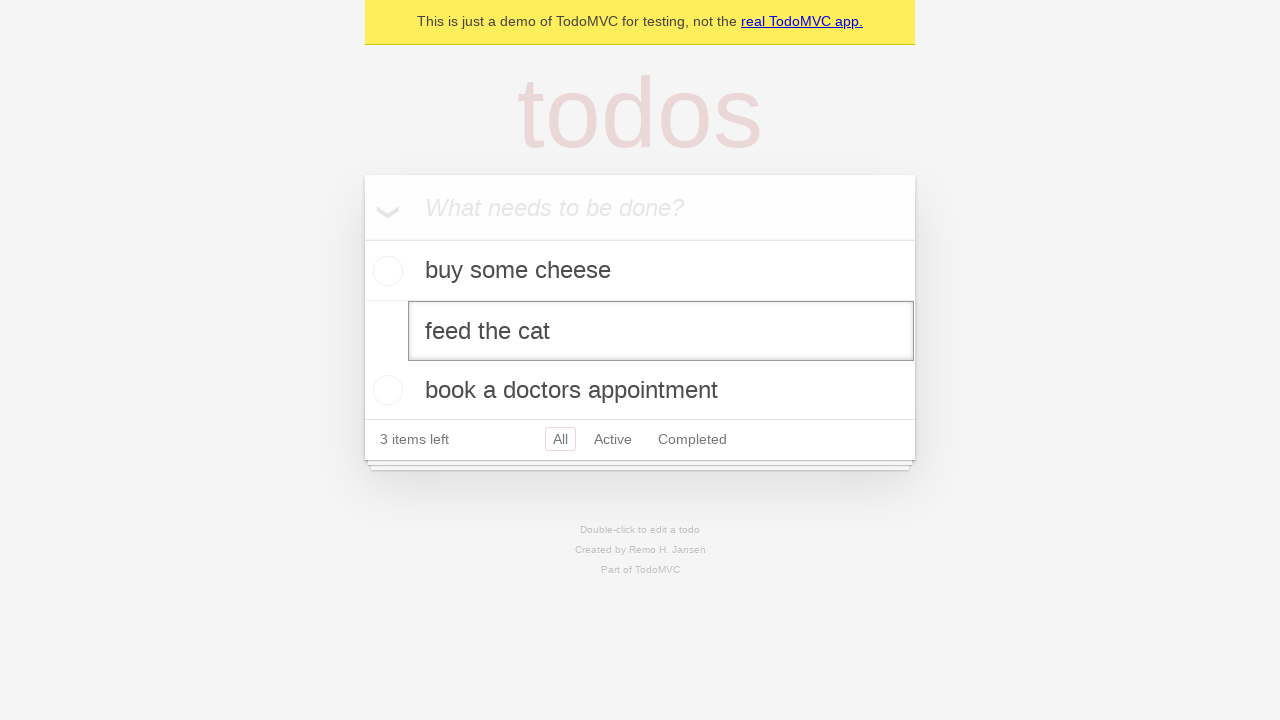

Filled edit field with '    buy some sausages    ' (text with leading and trailing whitespace) on internal:testid=[data-testid="todo-item"s] >> nth=1 >> internal:role=textbox[nam
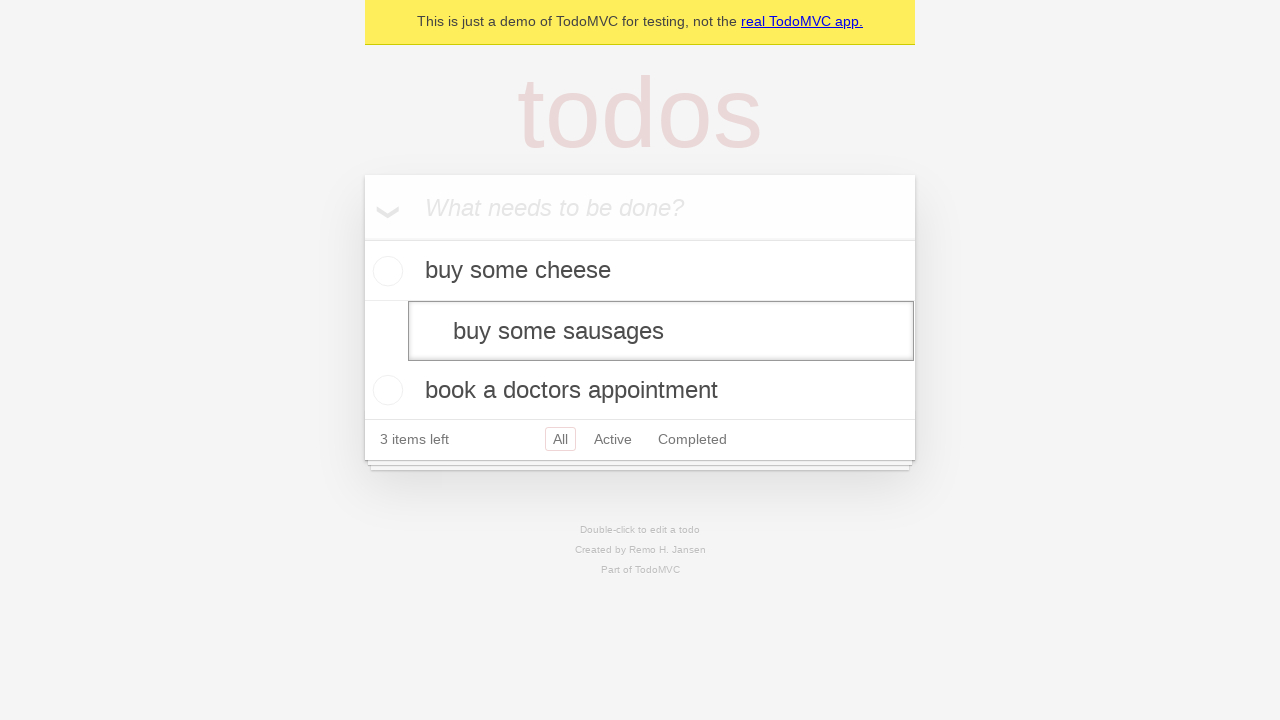

Pressed Enter to save edited todo (text should be trimmed to 'buy some sausages') on internal:testid=[data-testid="todo-item"s] >> nth=1 >> internal:role=textbox[nam
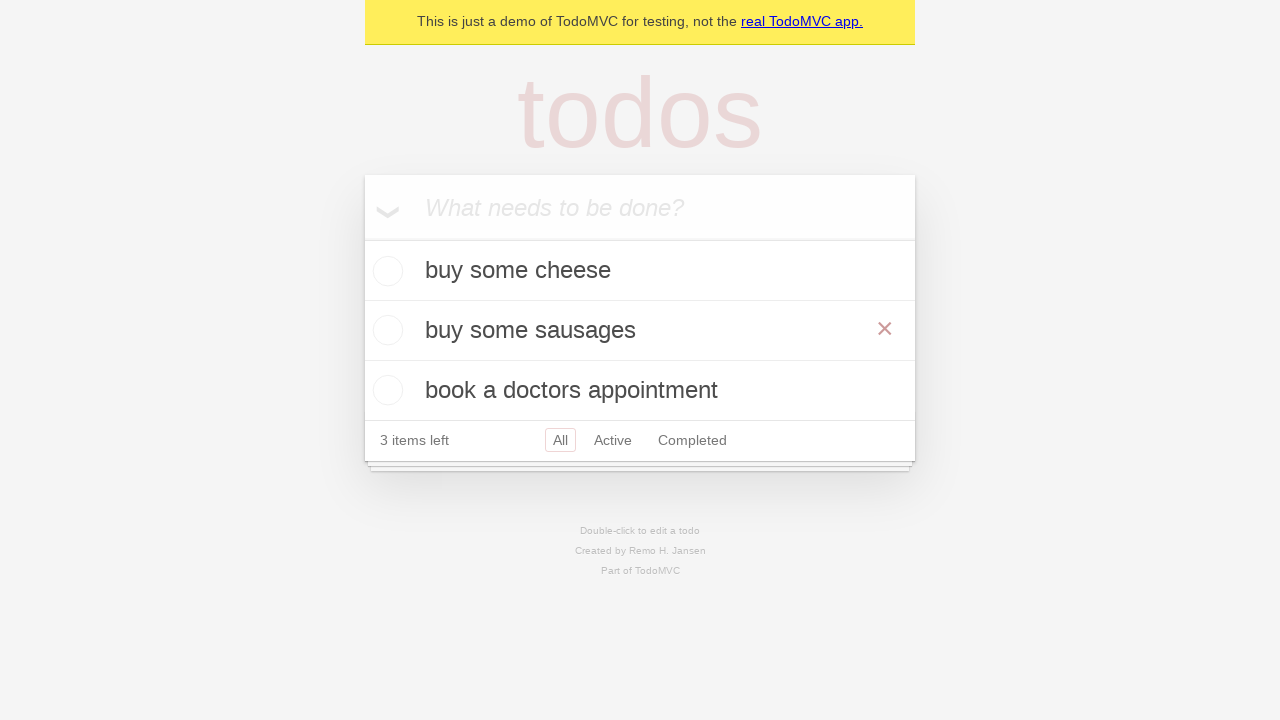

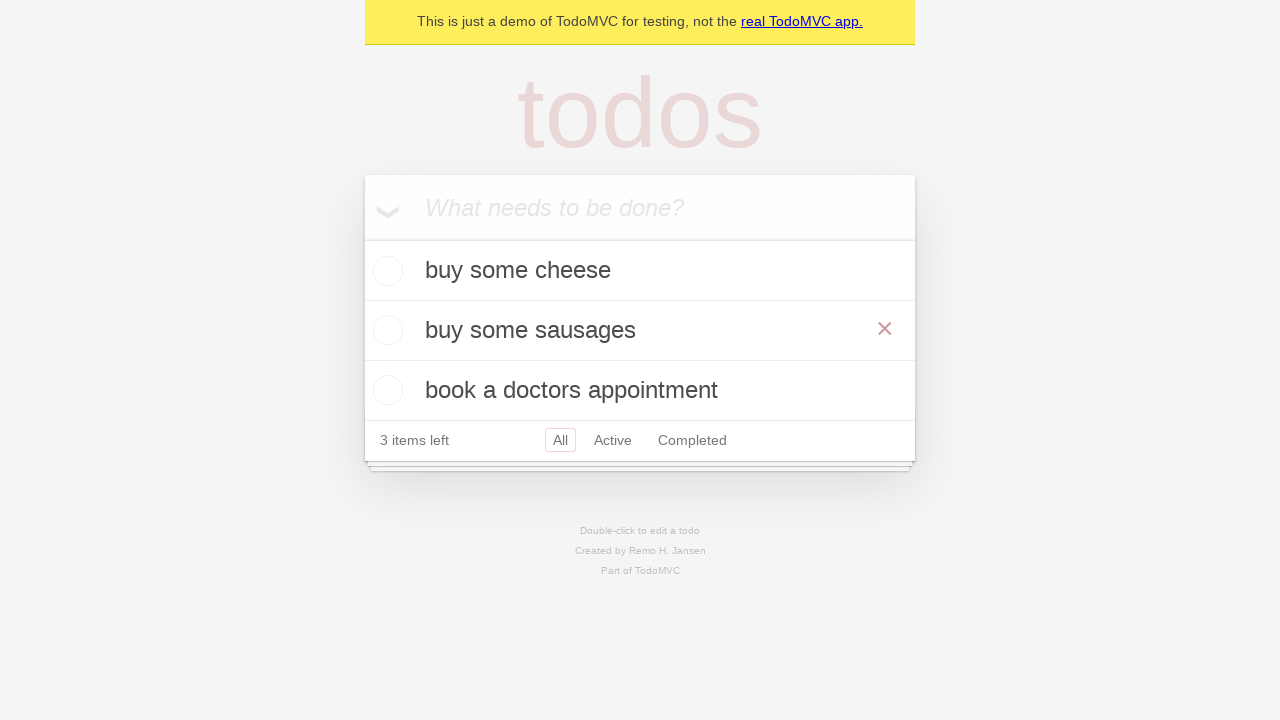